Tests checkbox toggle functionality by clicking to check and uncheck them

Starting URL: http://the-internet.herokuapp.com/checkboxes

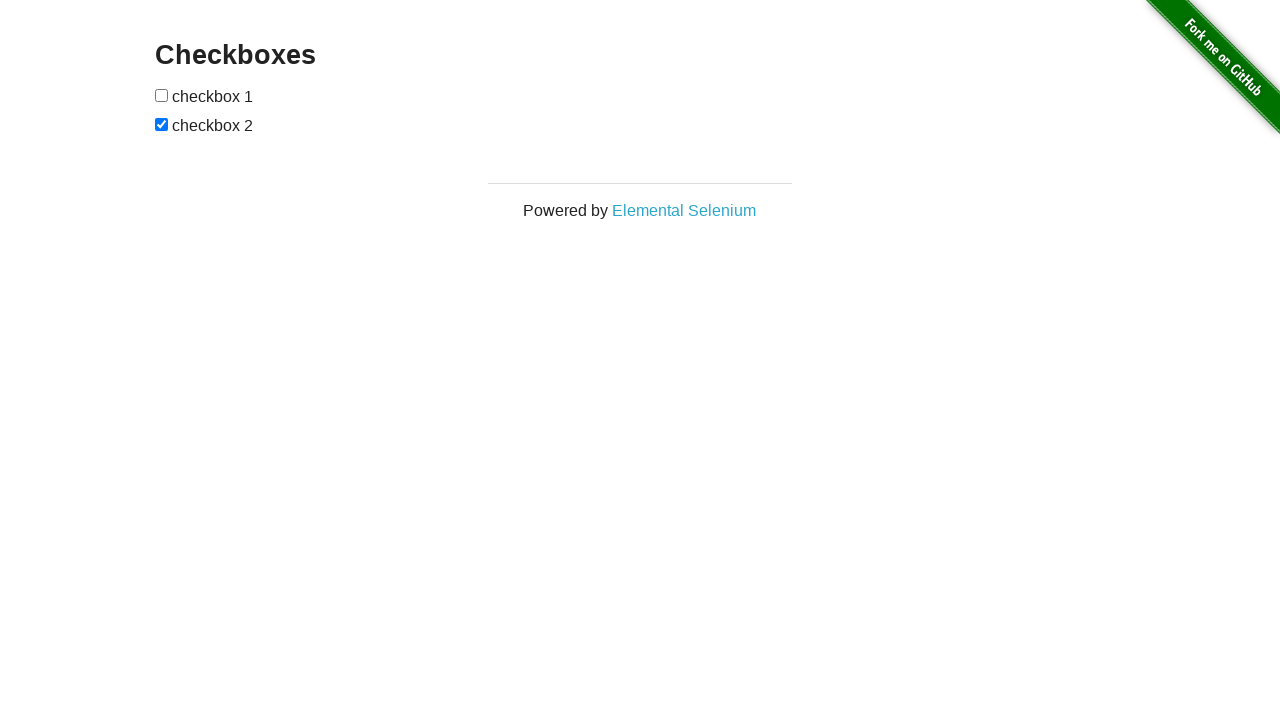

Retrieved all checkbox input elements from the page
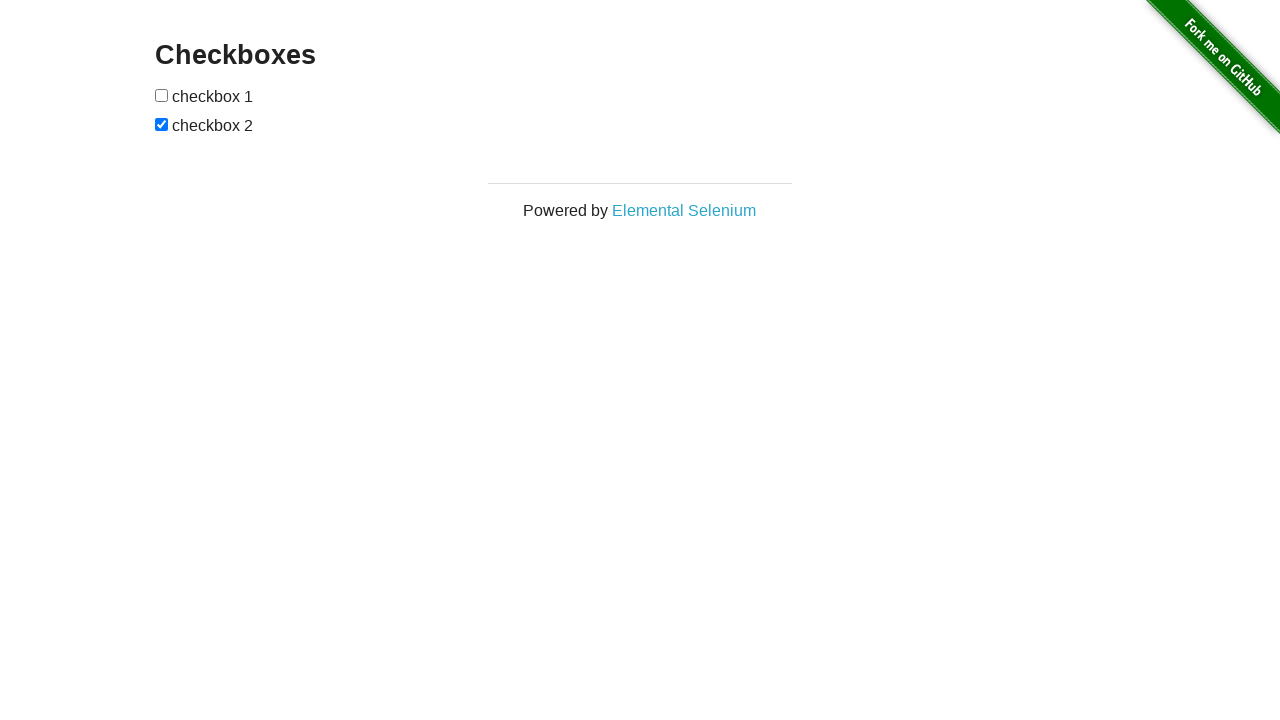

Selected first checkbox element
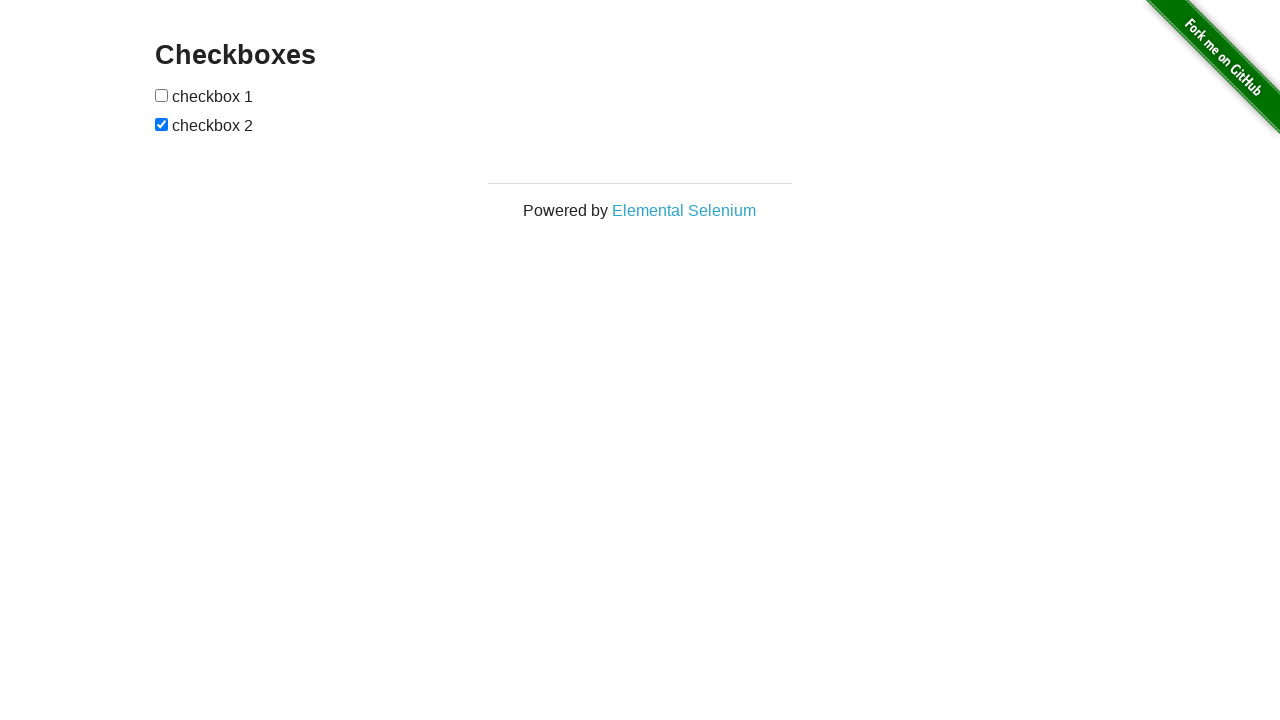

Selected second checkbox element
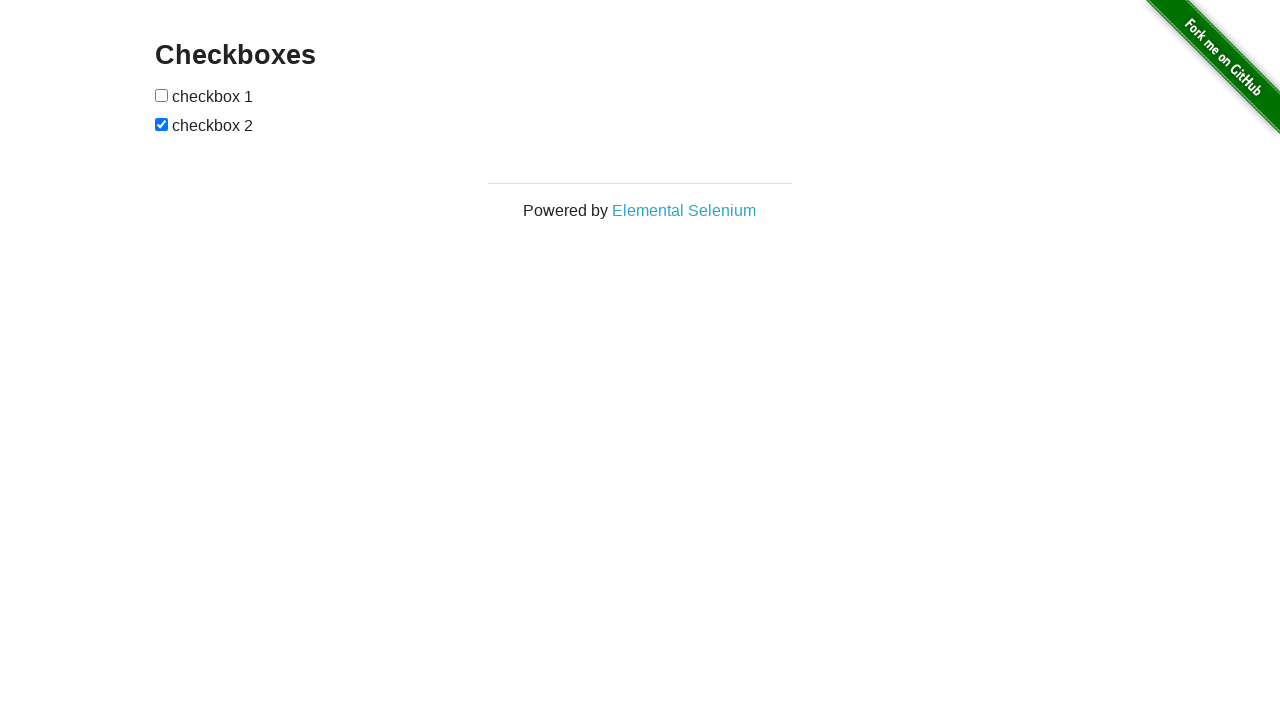

Verified checkbox 1 is not checked initially
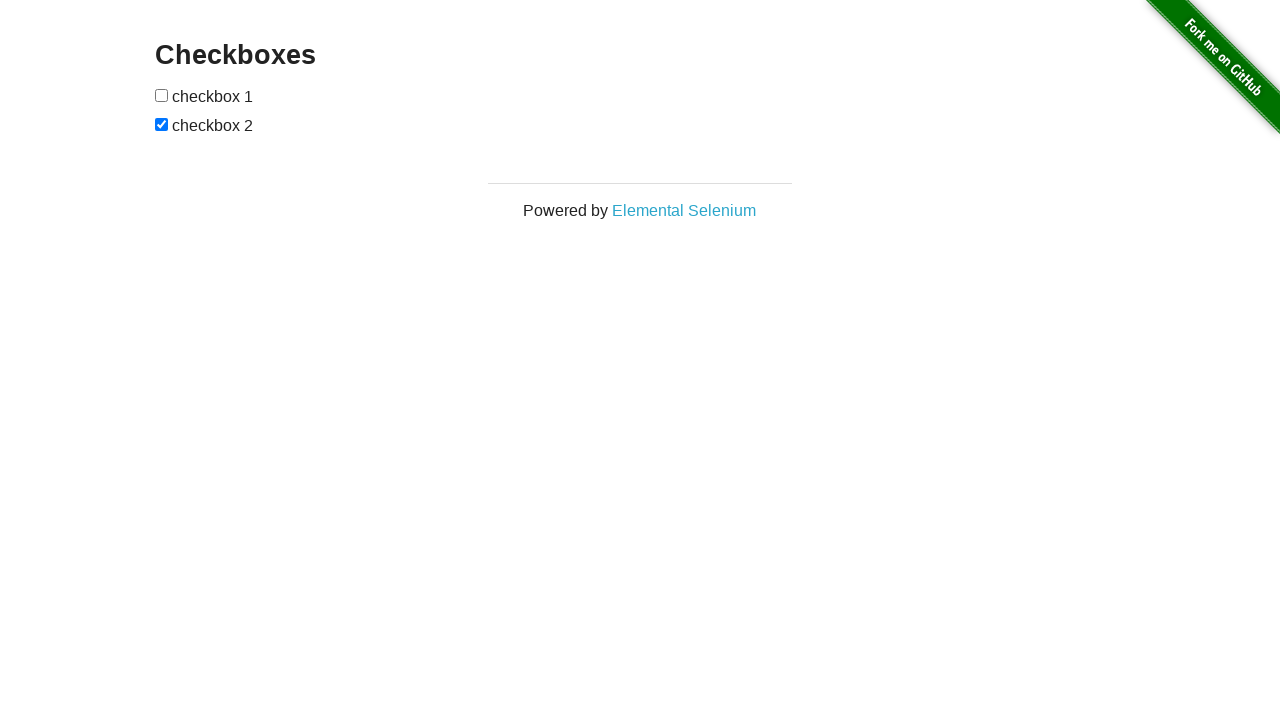

Clicked checkbox 1 to toggle it checked
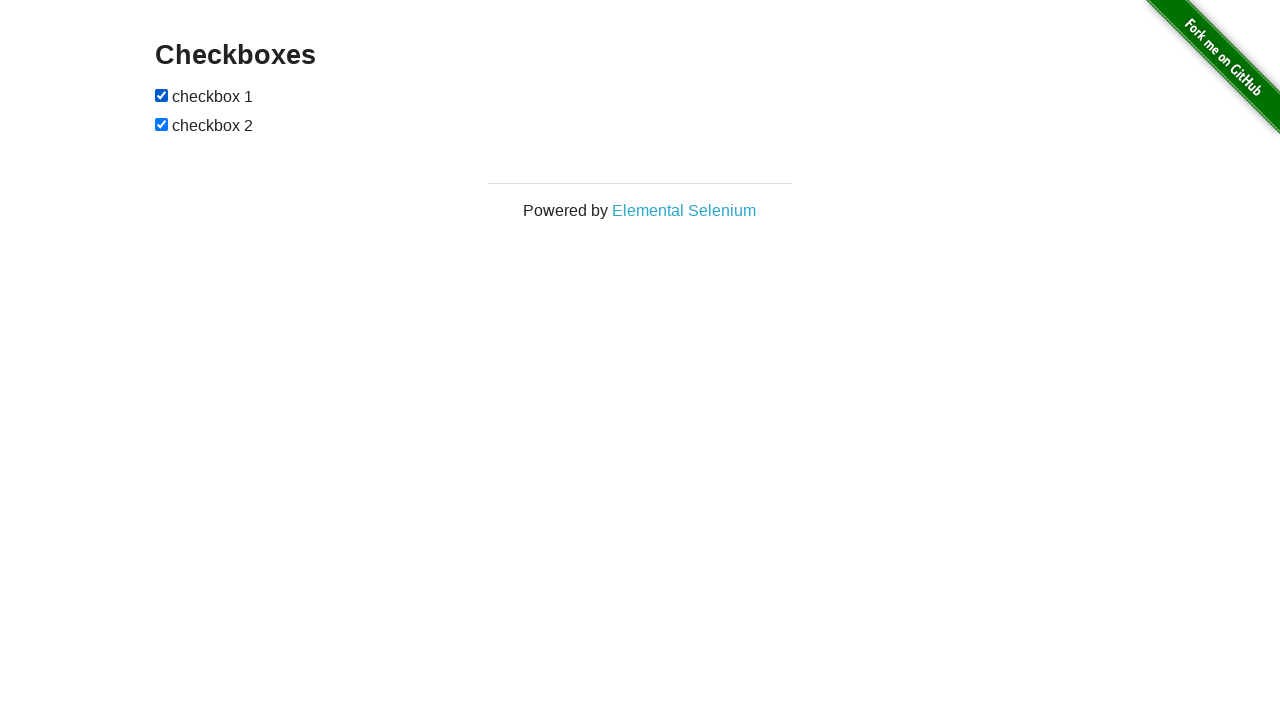

Verified checkbox 1 is now checked
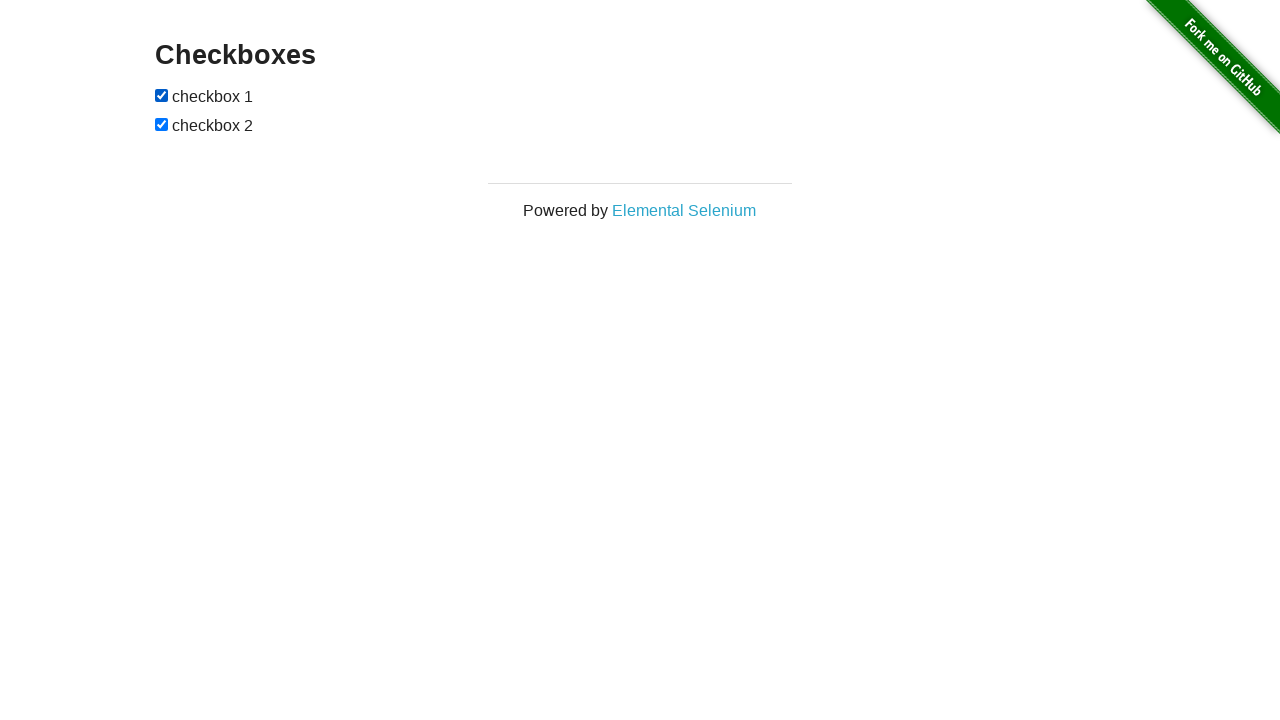

Verified checkbox 2 is checked initially
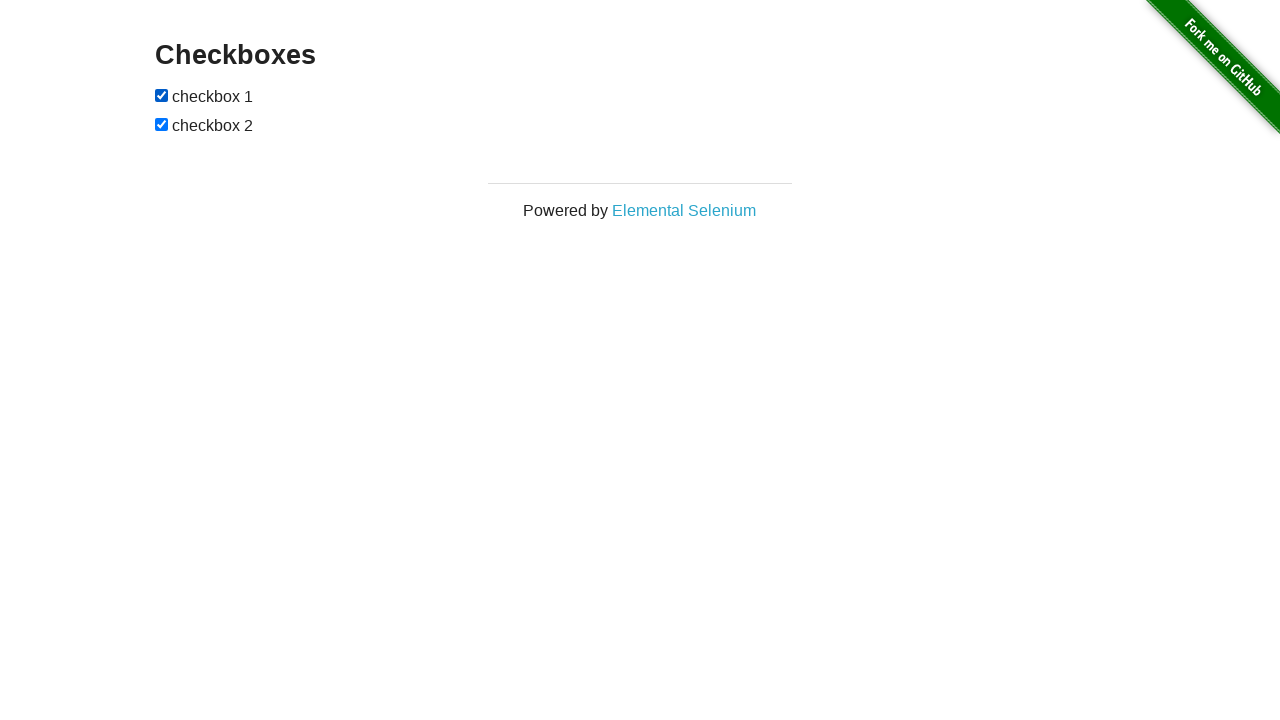

Clicked checkbox 2 to toggle it unchecked
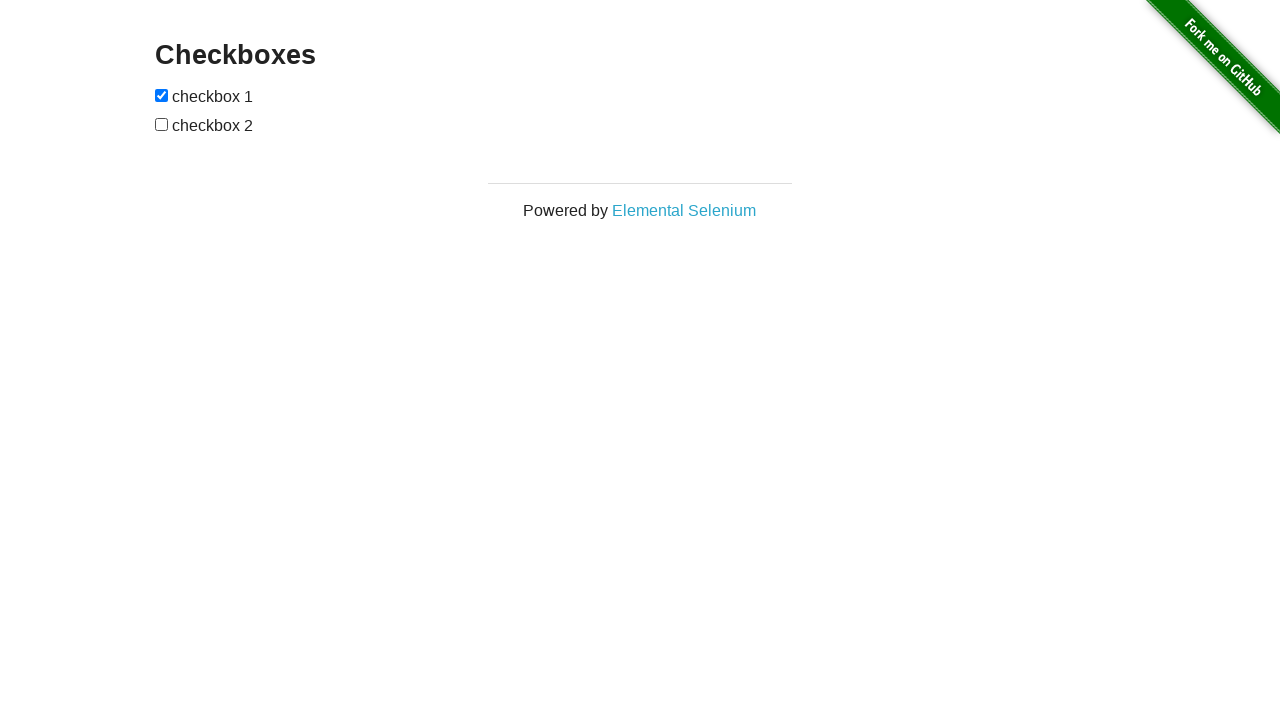

Verified checkbox 2 is now unchecked
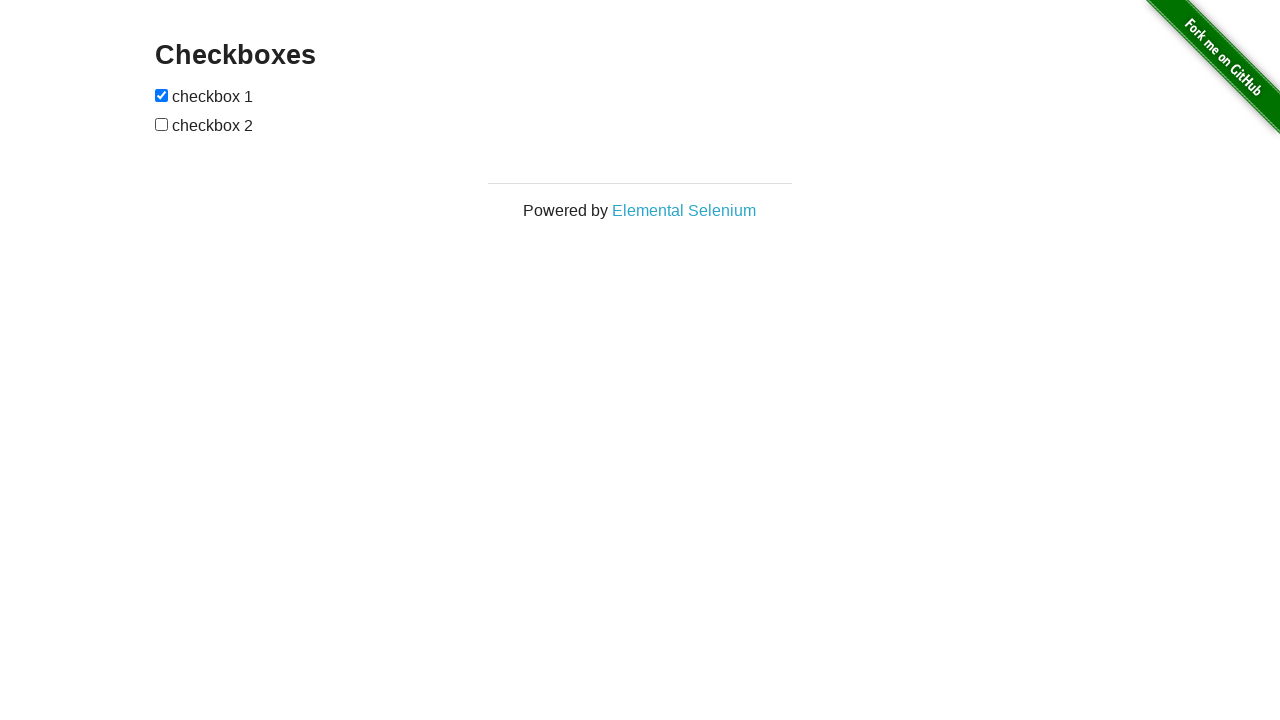

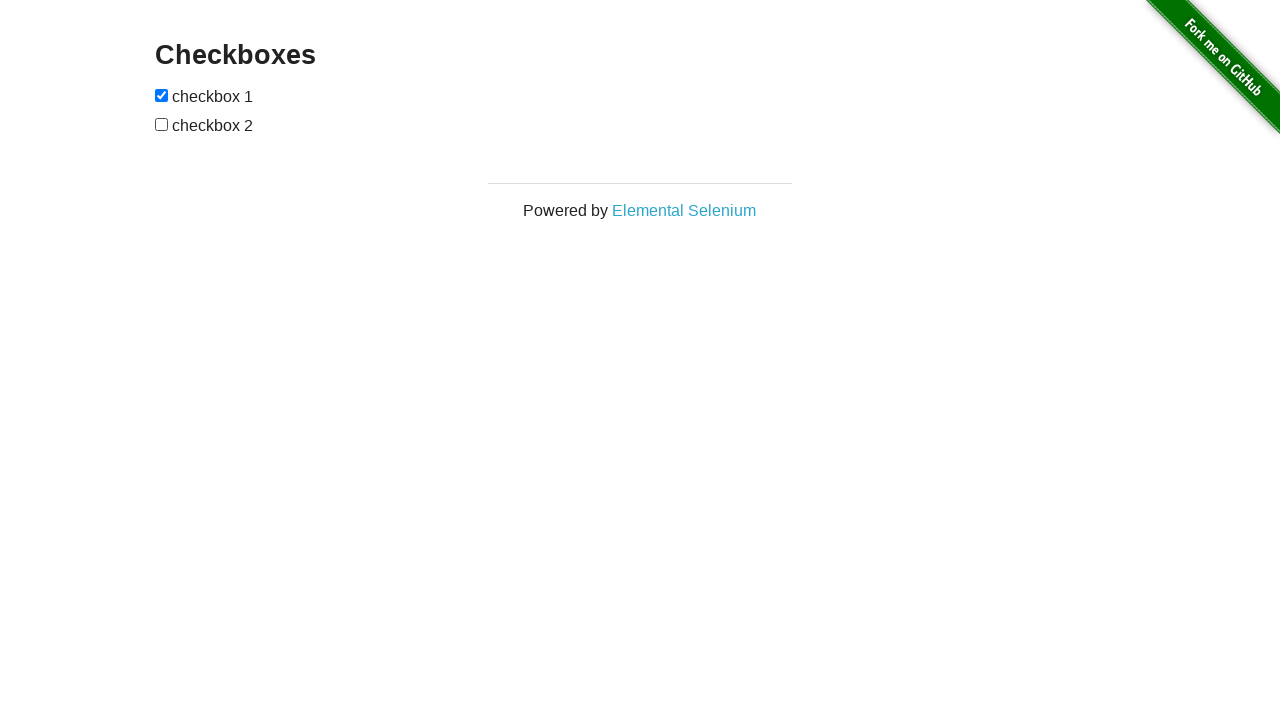